Tests adding a specific product (Cashews) to cart by iterating through products and verifies the brand logo text

Starting URL: https://rahulshettyacademy.com/seleniumPractise/#/

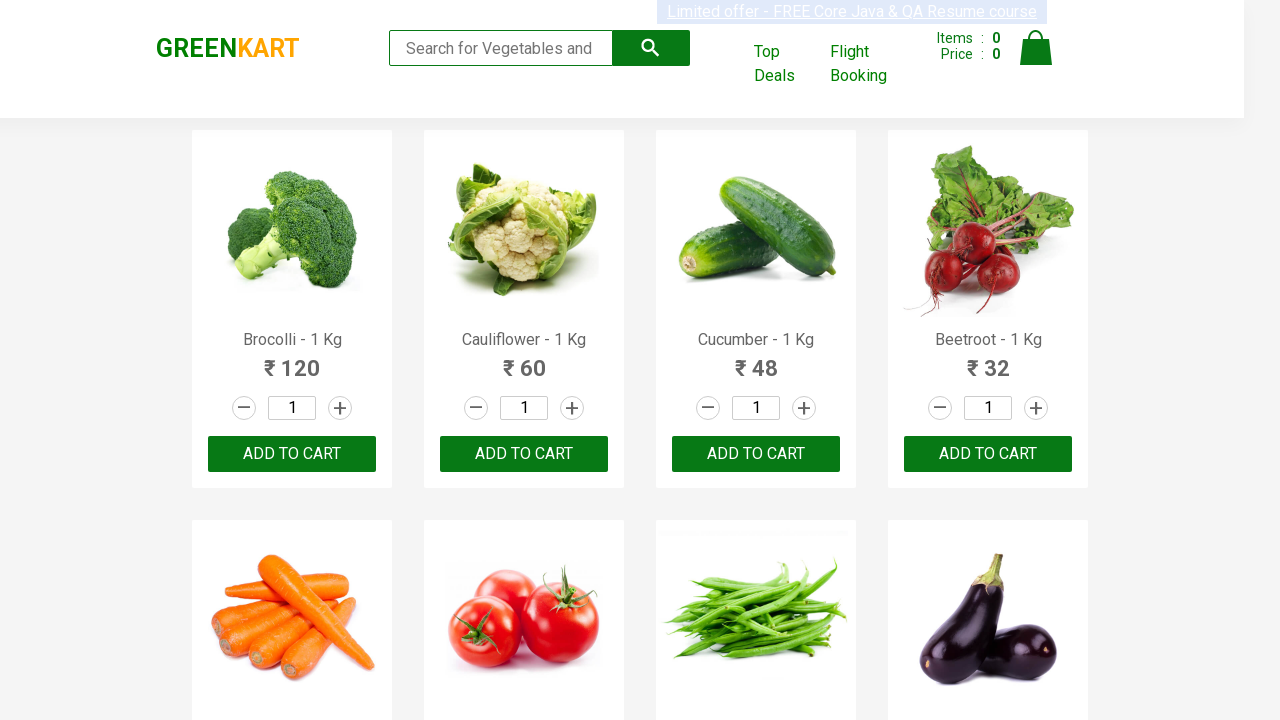

Filled search field with 'ca' to filter products on .search-keyword
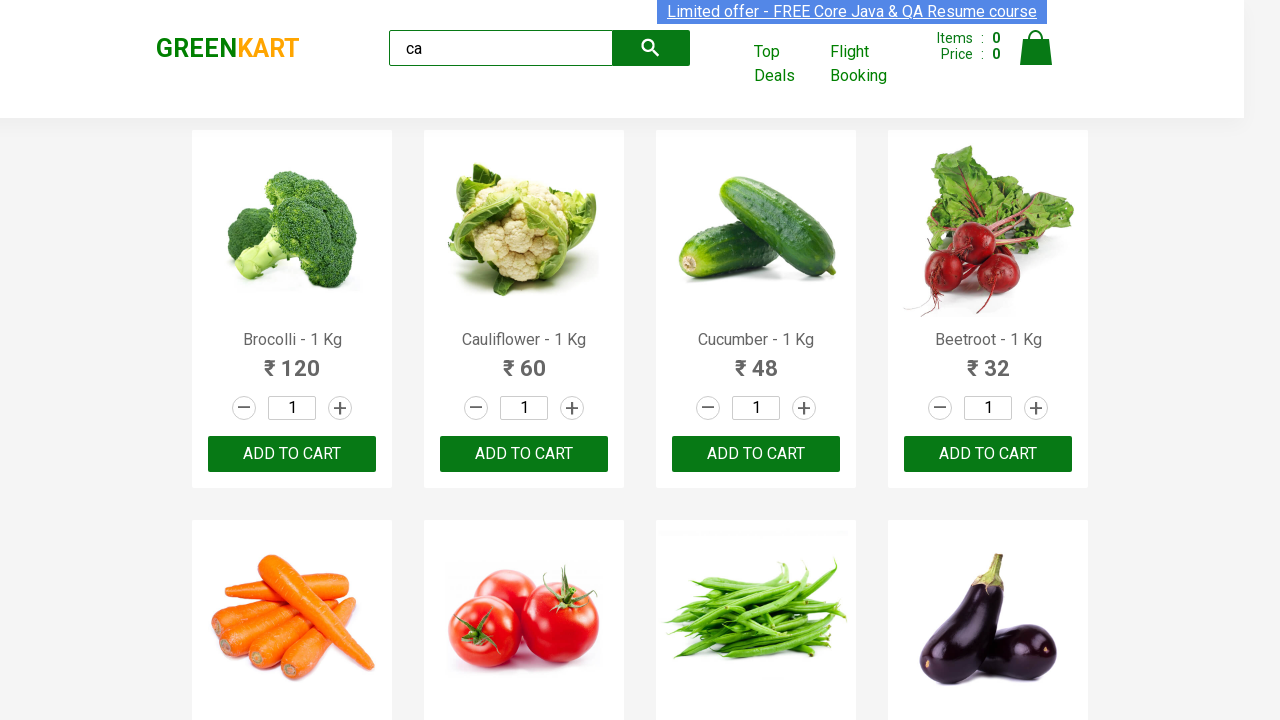

Waited 2 seconds for search results to load
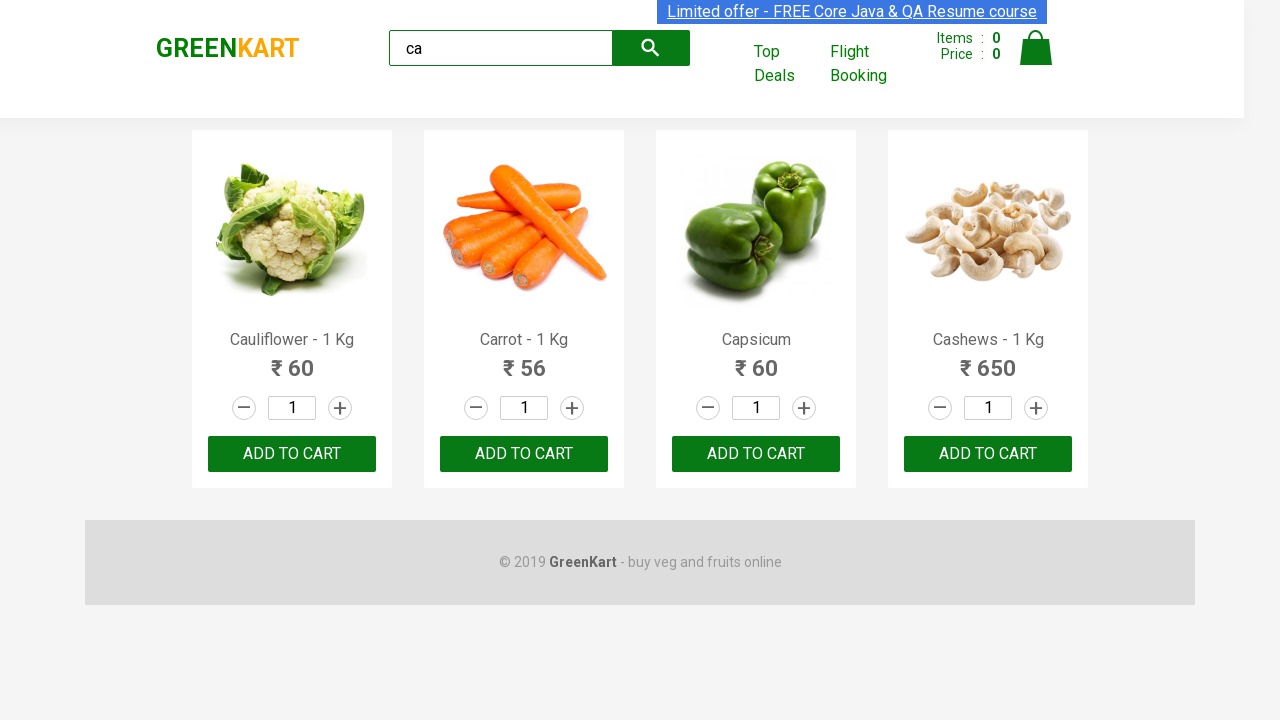

Located all product elements
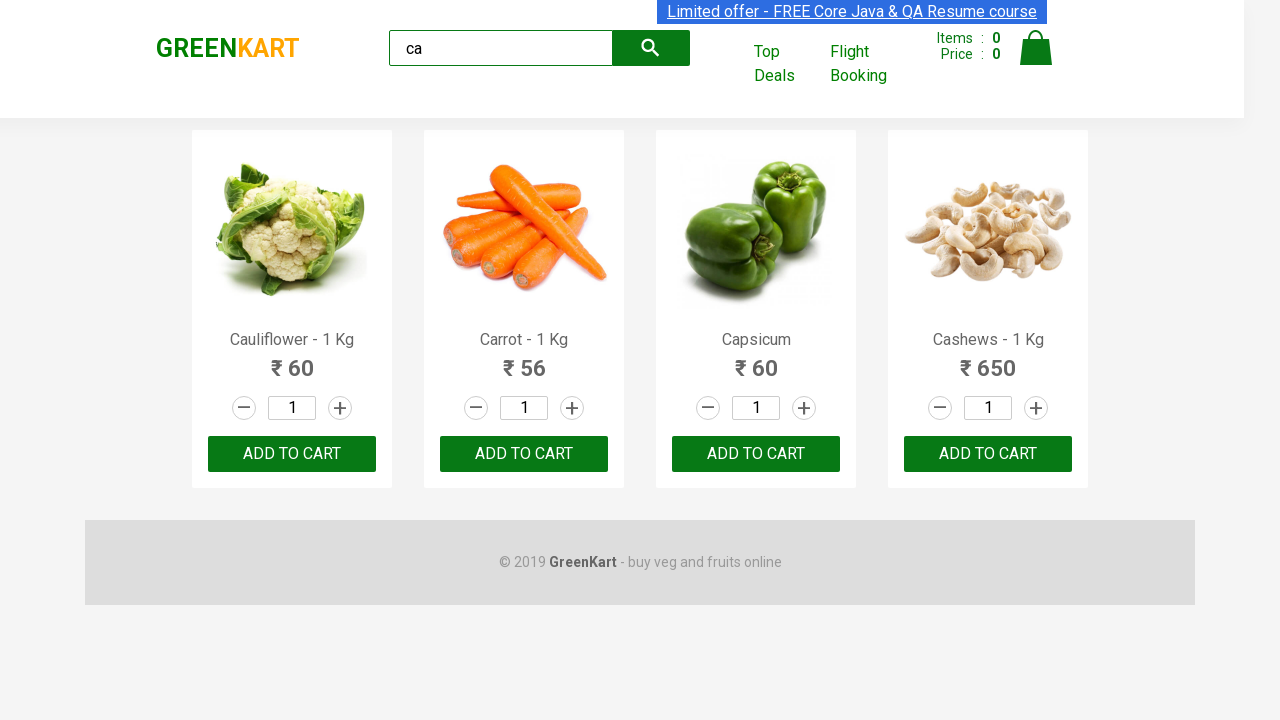

Retrieved product name: Cauliflower - 1 Kg
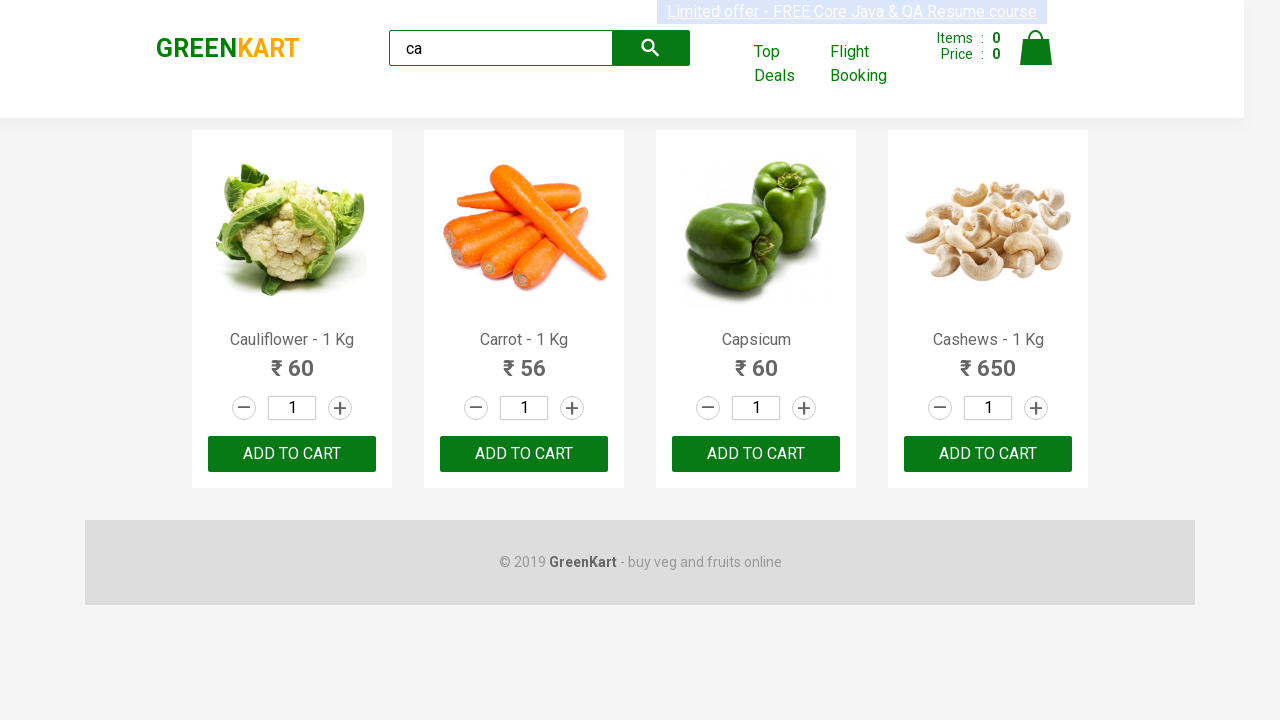

Retrieved product name: Carrot - 1 Kg
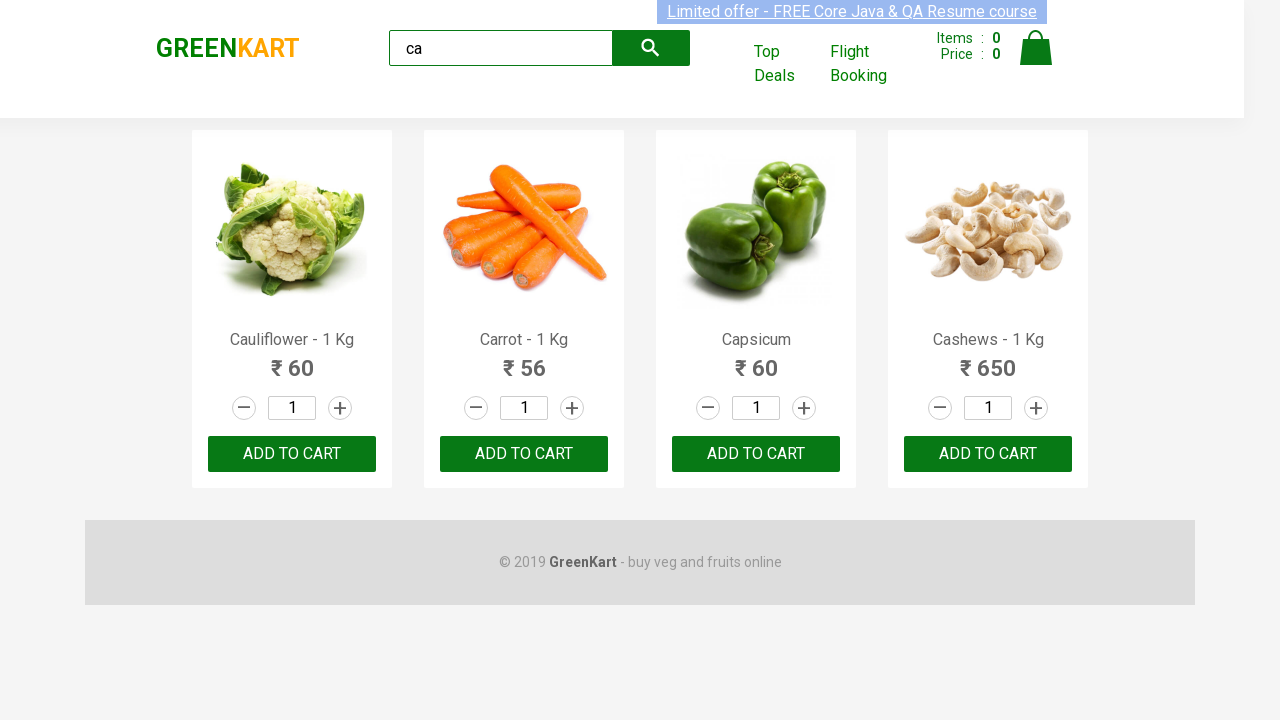

Retrieved product name: Capsicum
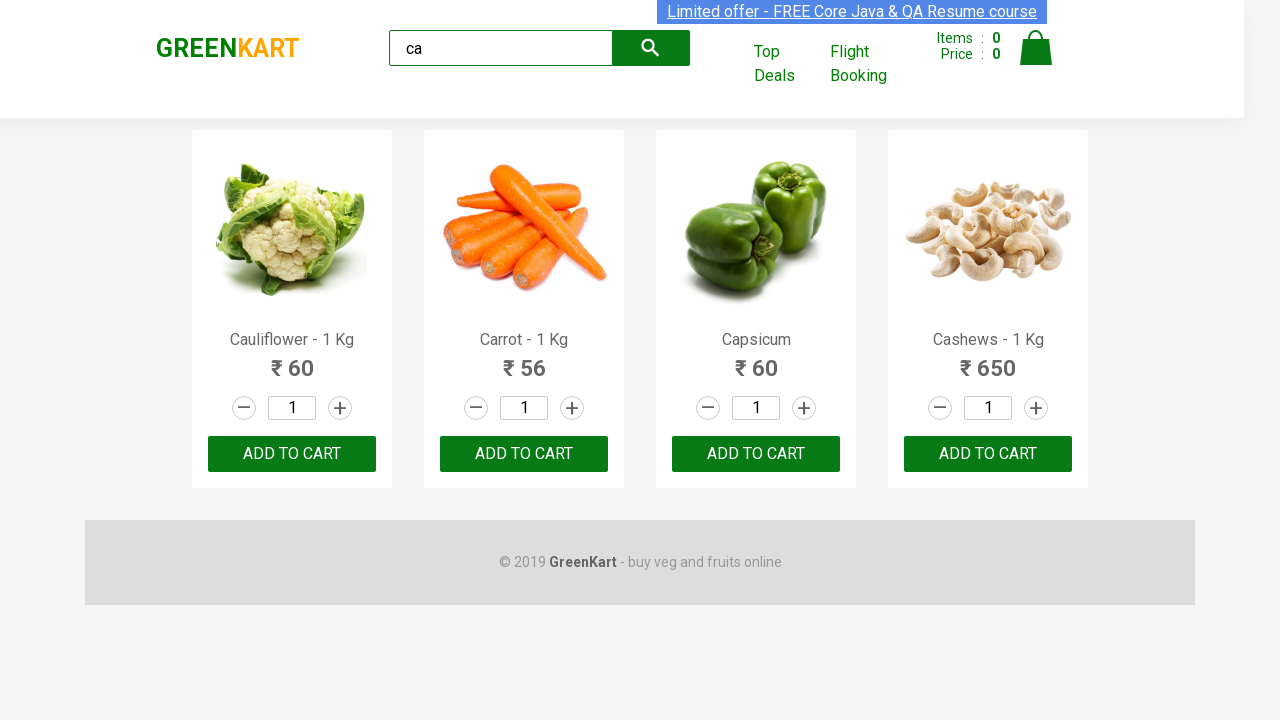

Retrieved product name: Cashews - 1 Kg
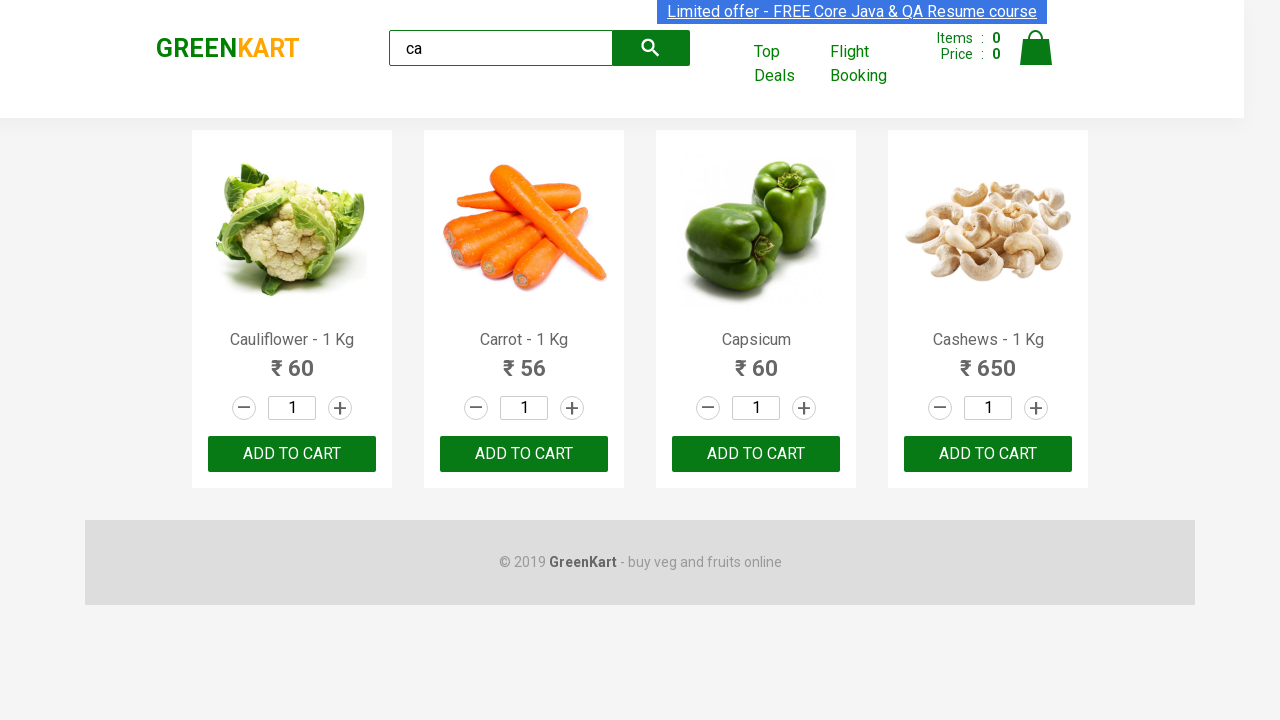

Clicked ADD TO CART button for Cashews product at (988, 454) on .products .product >> nth=3 >> button
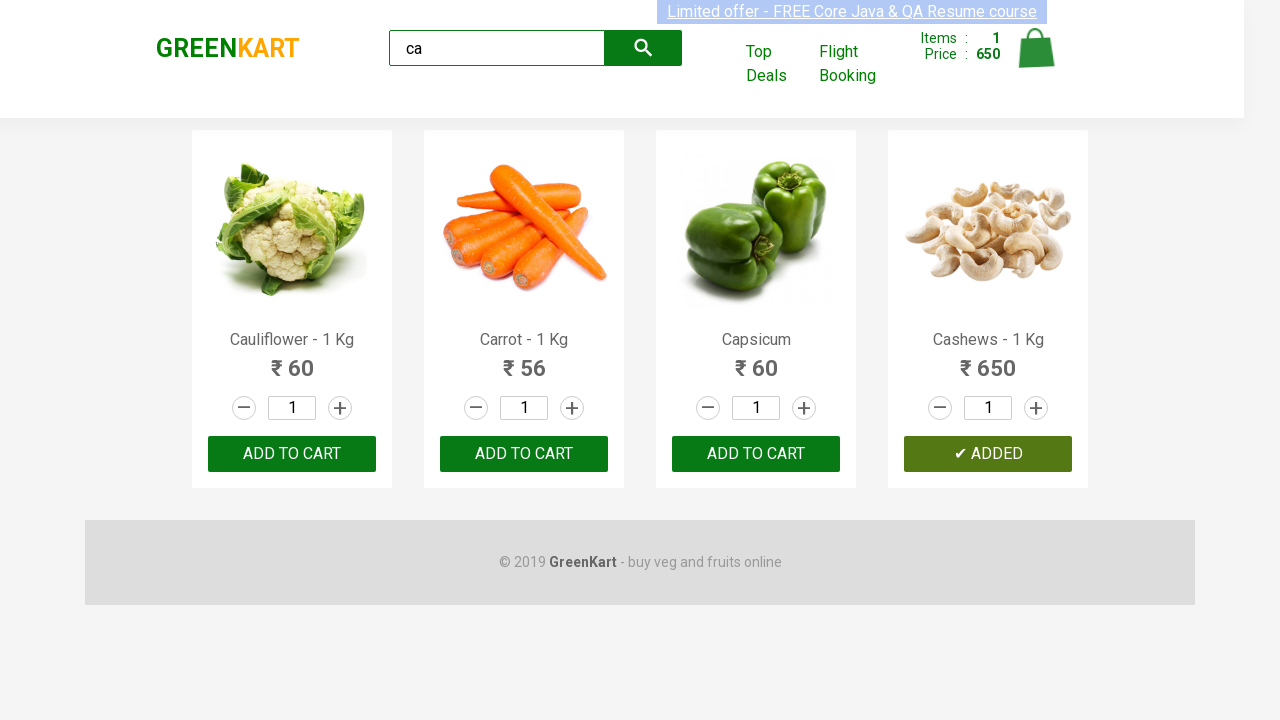

Retrieved brand text: GREENKART
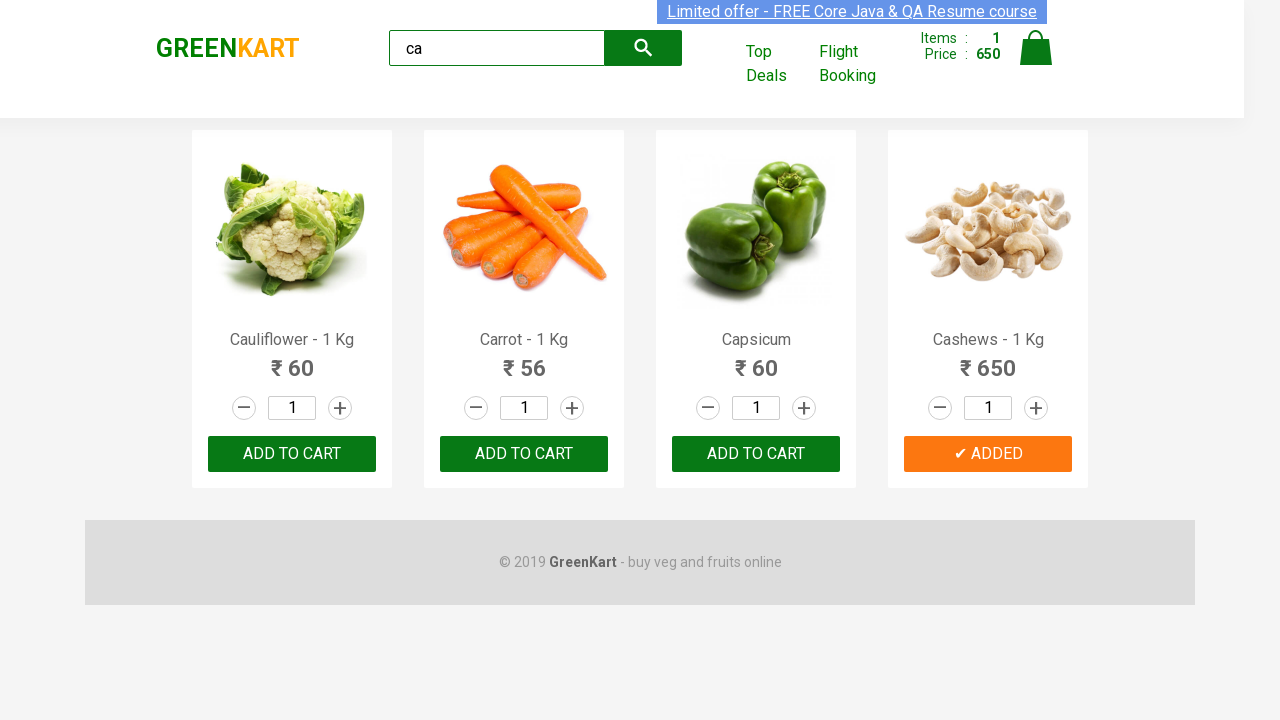

Verified brand logo text matches 'GREENKART'
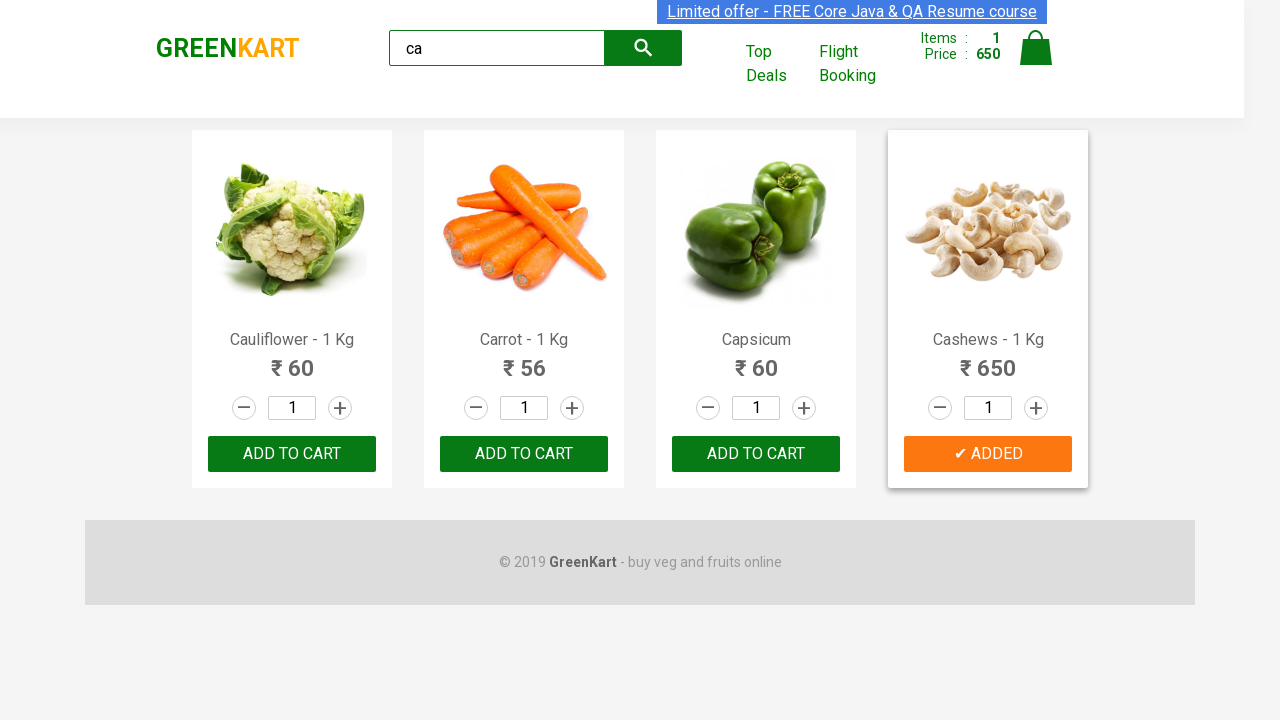

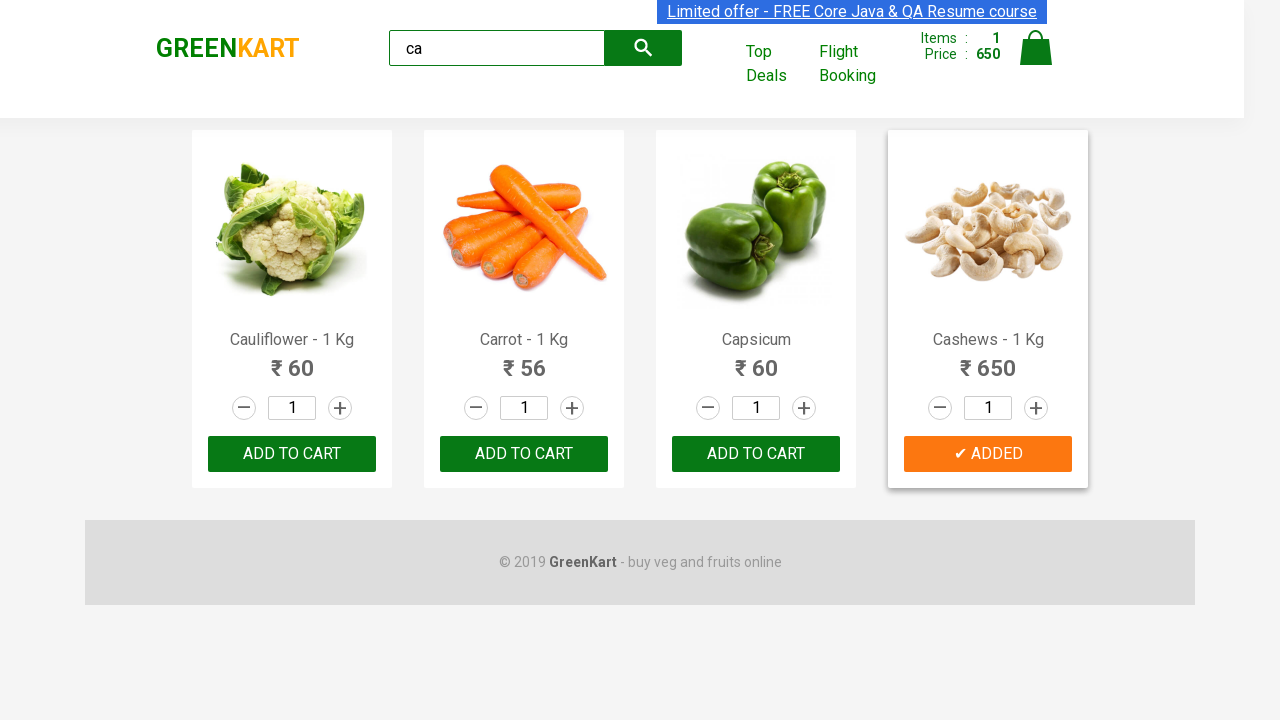